Tests page scrolling functionality by navigating to jqueryui.com and scrolling down the page by 2000 pixels

Starting URL: http://jqueryui.com

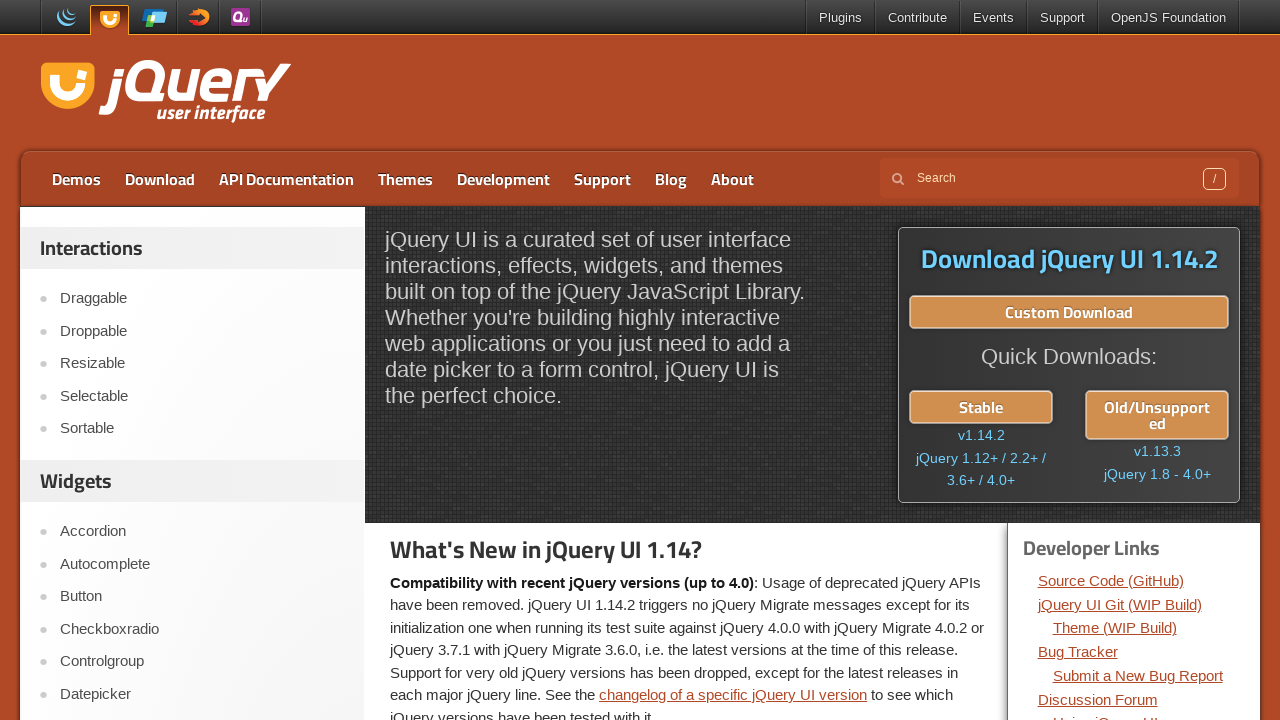

Navigated to http://jqueryui.com
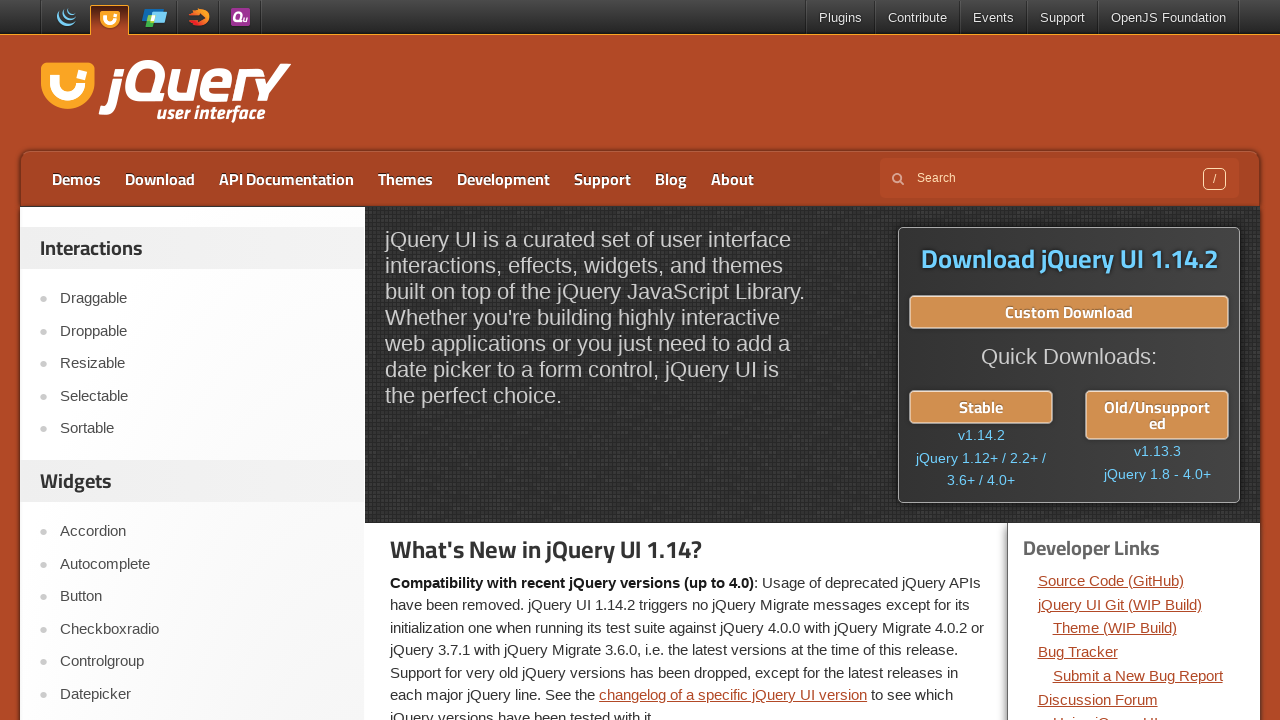

Scrolled down the page by 2000 pixels
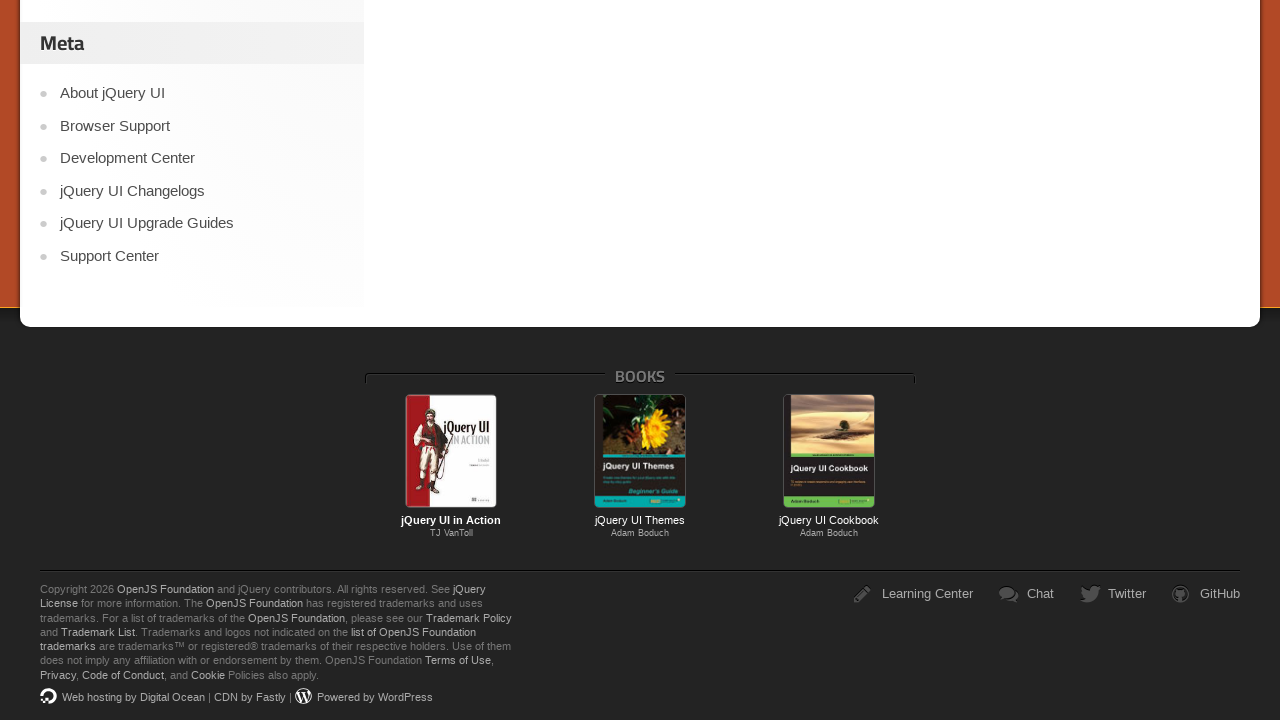

Waited 1000ms for scroll effect to complete
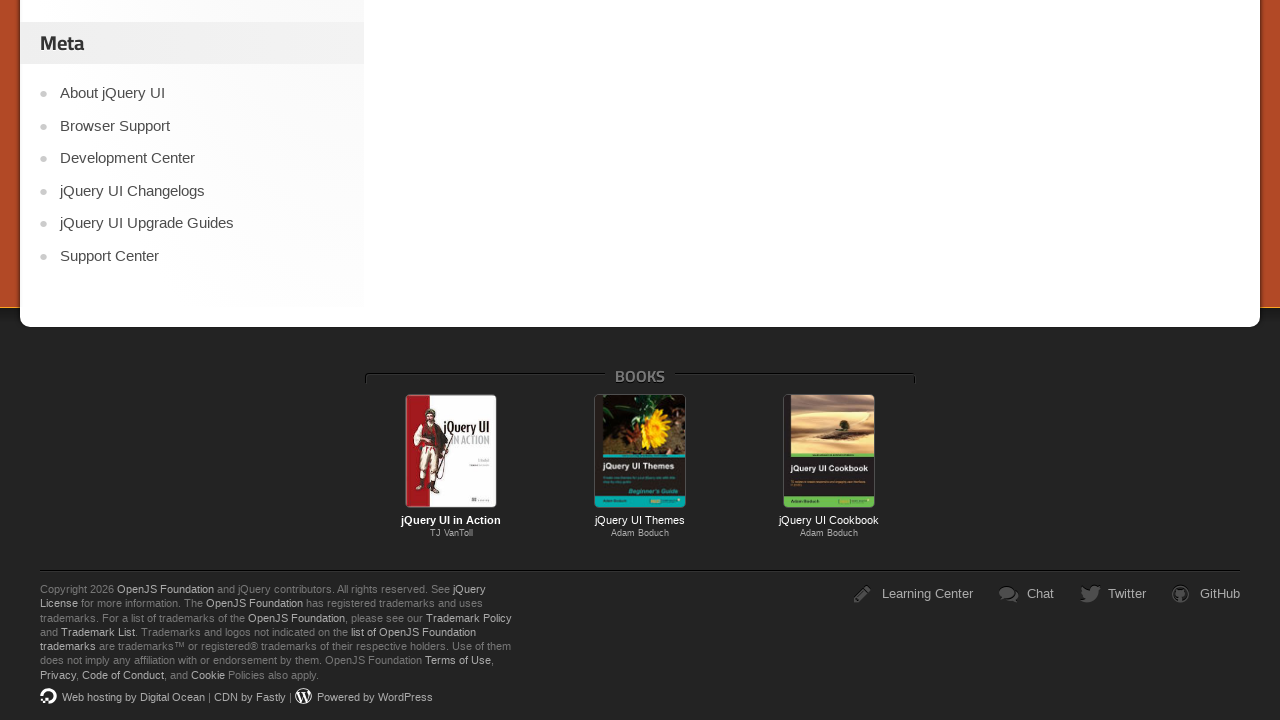

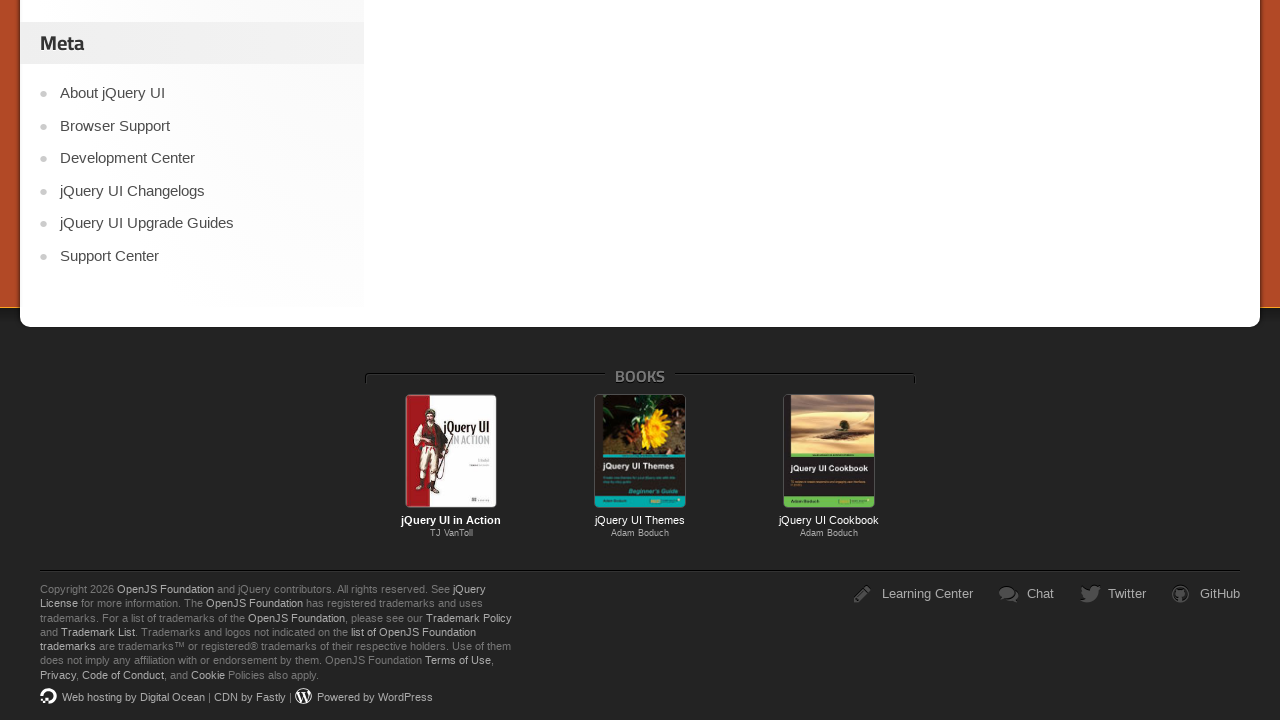